Tests navigation on demoblaze.com by iterating through links to find Log in, then browsing products to find and click on Samsung galaxy s7

Starting URL: https://www.demoblaze.com/index.html

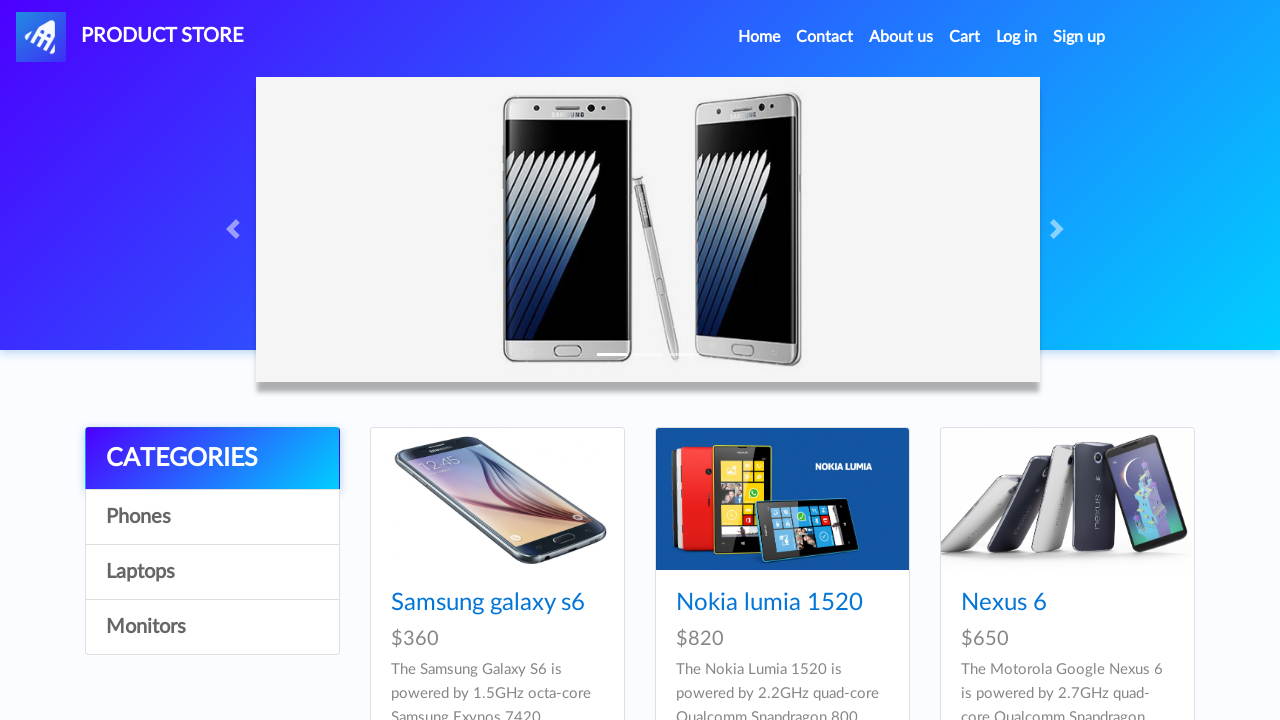

Waited for links to load on demoblaze.com
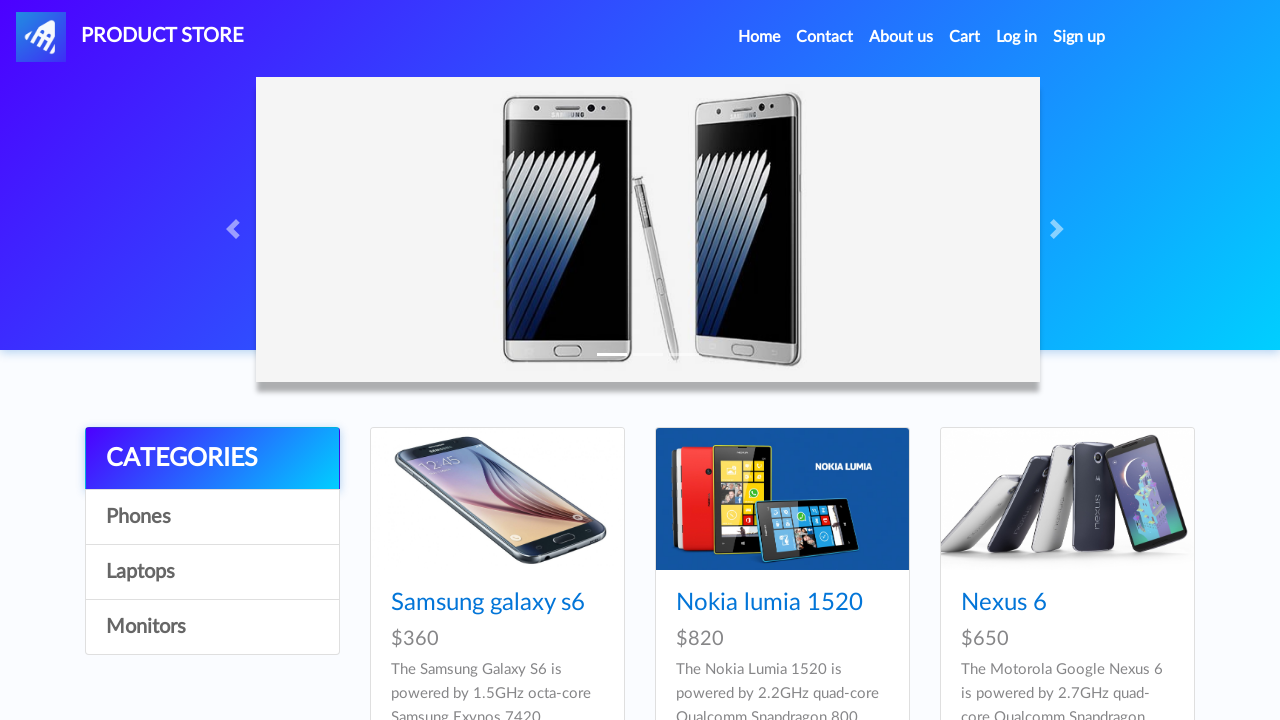

Retrieved all links from the page
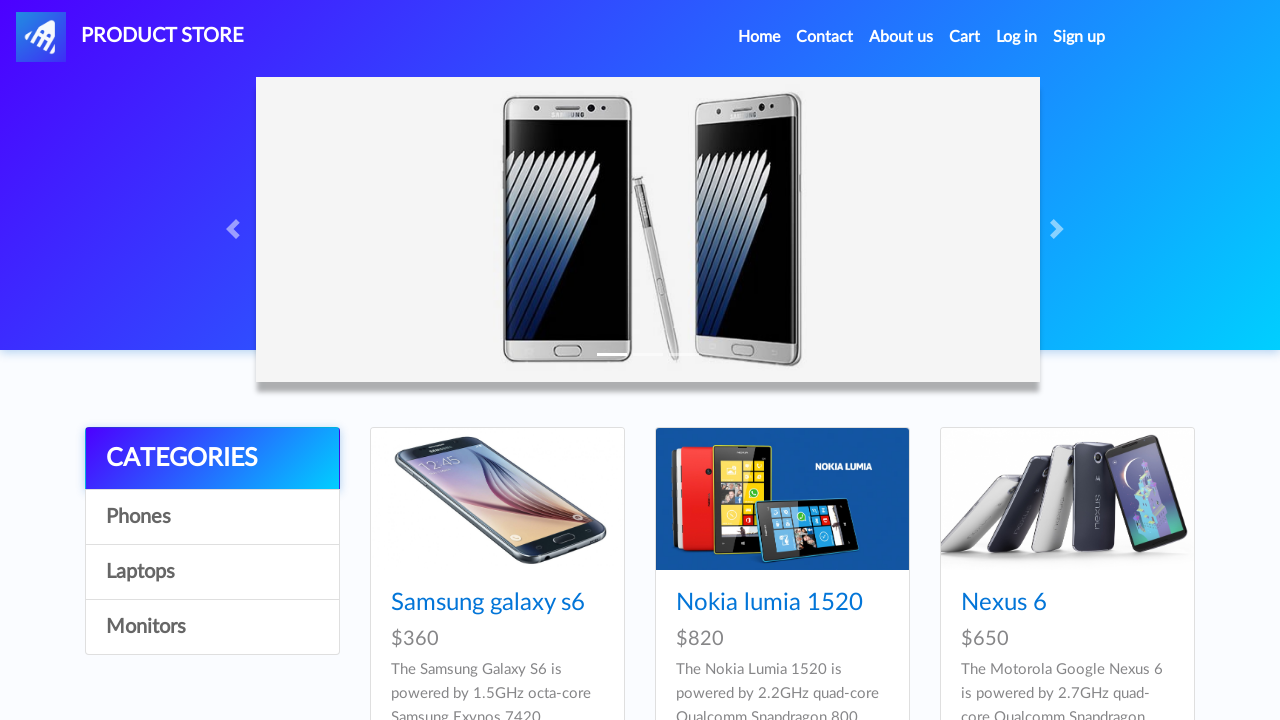

Found 'Log in' link in navigation
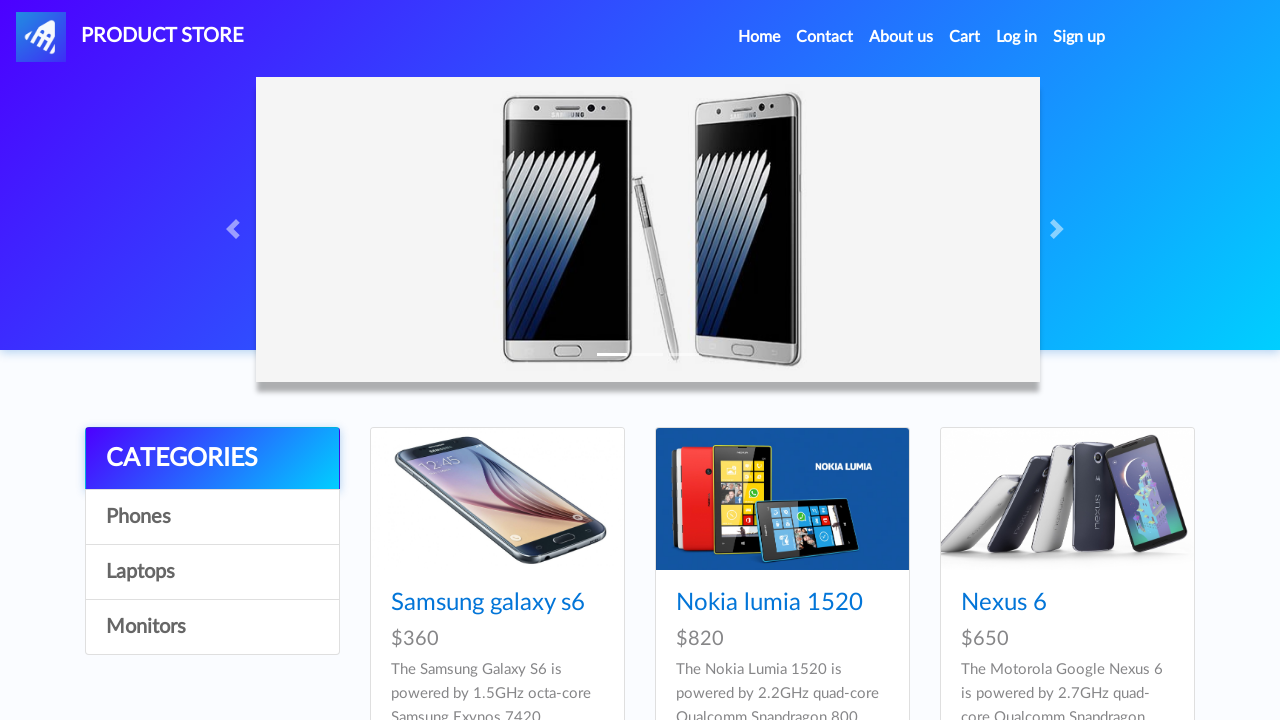

Waited for products to load in the page
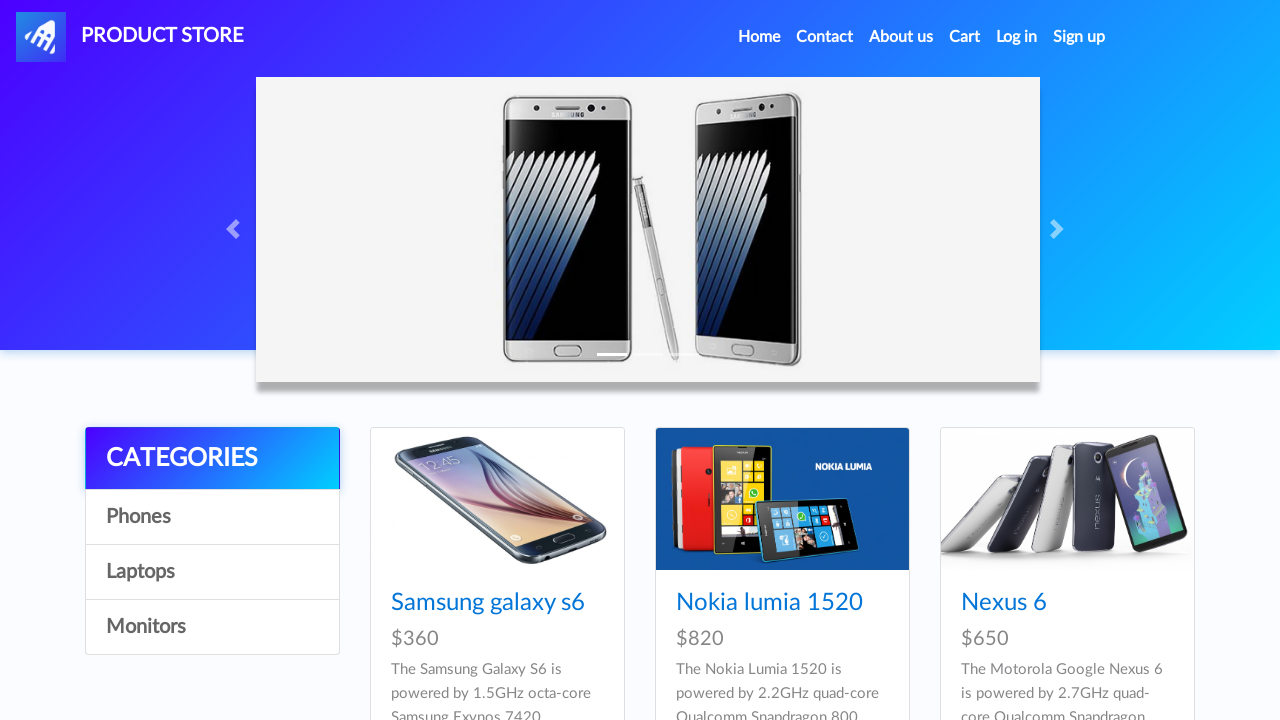

Retrieved all product links from the product list
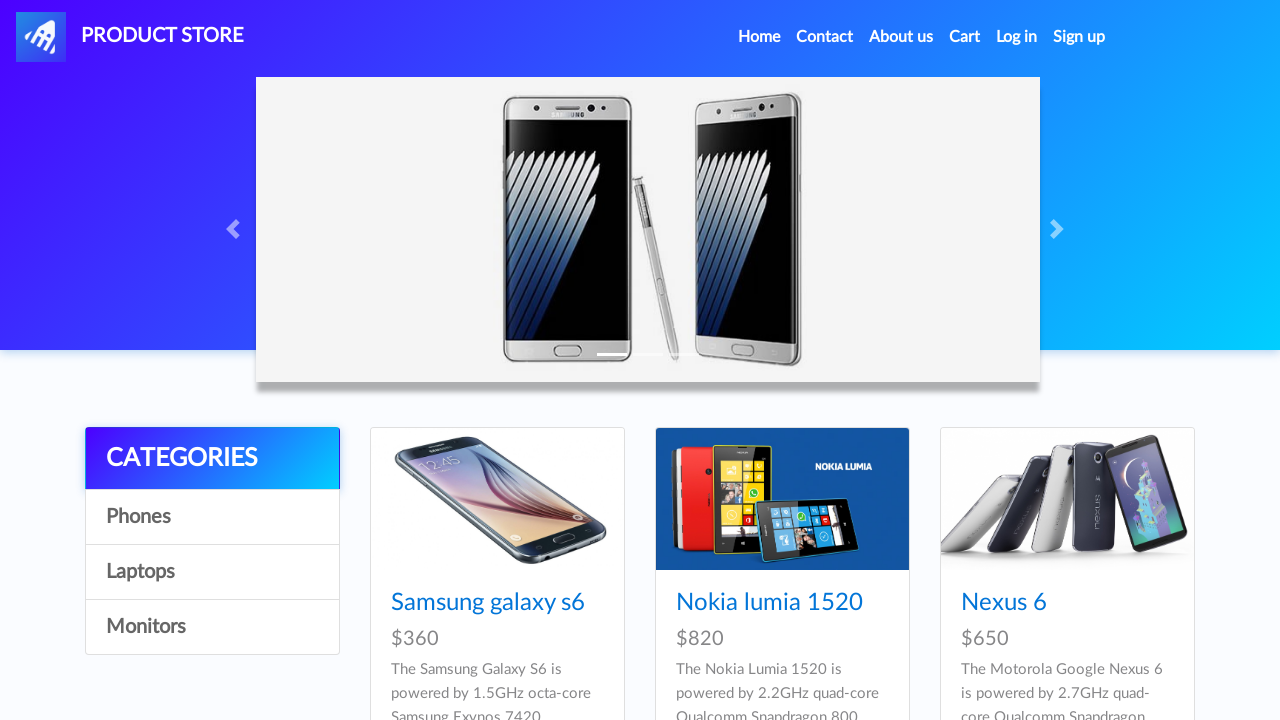

Clicked on Samsung galaxy s7 product
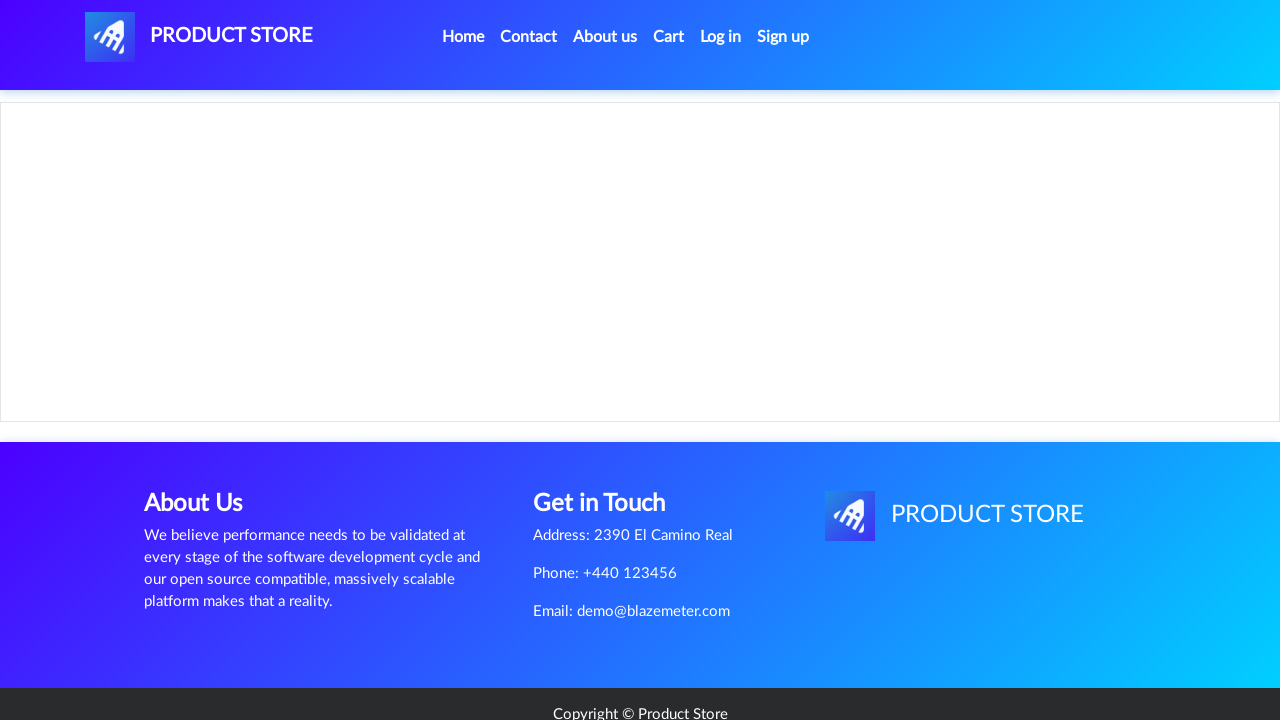

Verified Samsung galaxy s7 product page loaded with visible heading
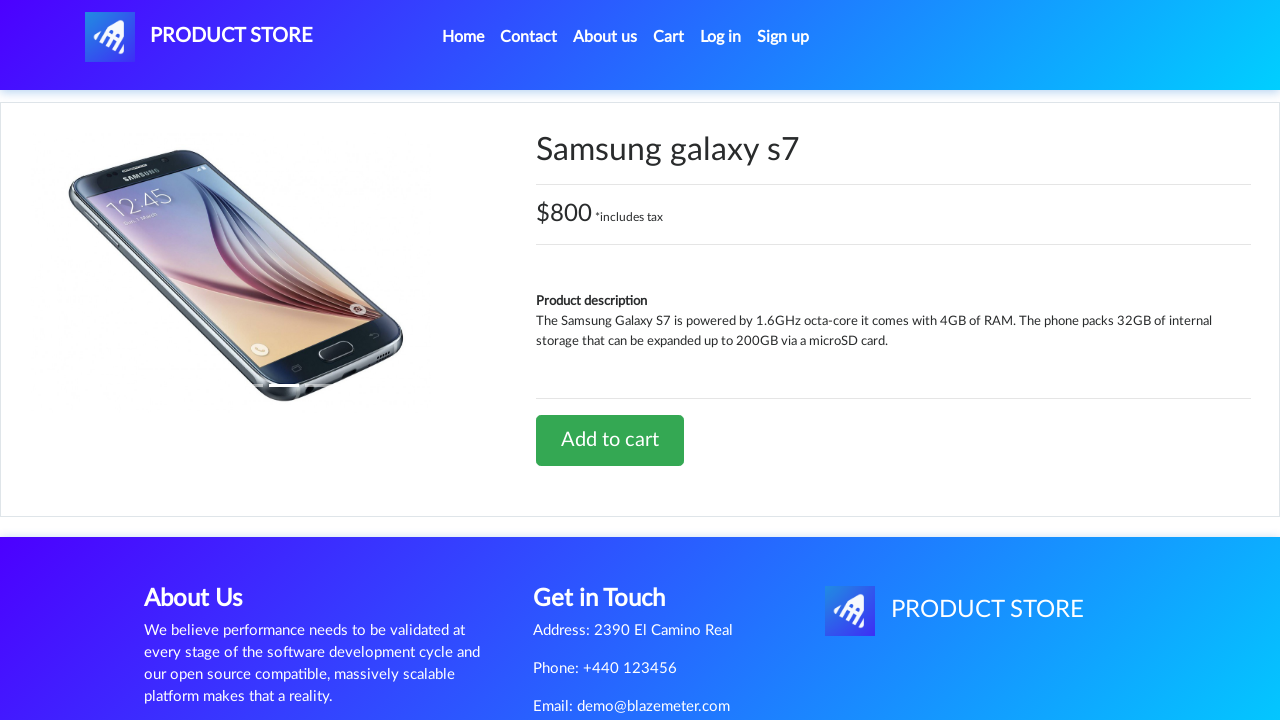

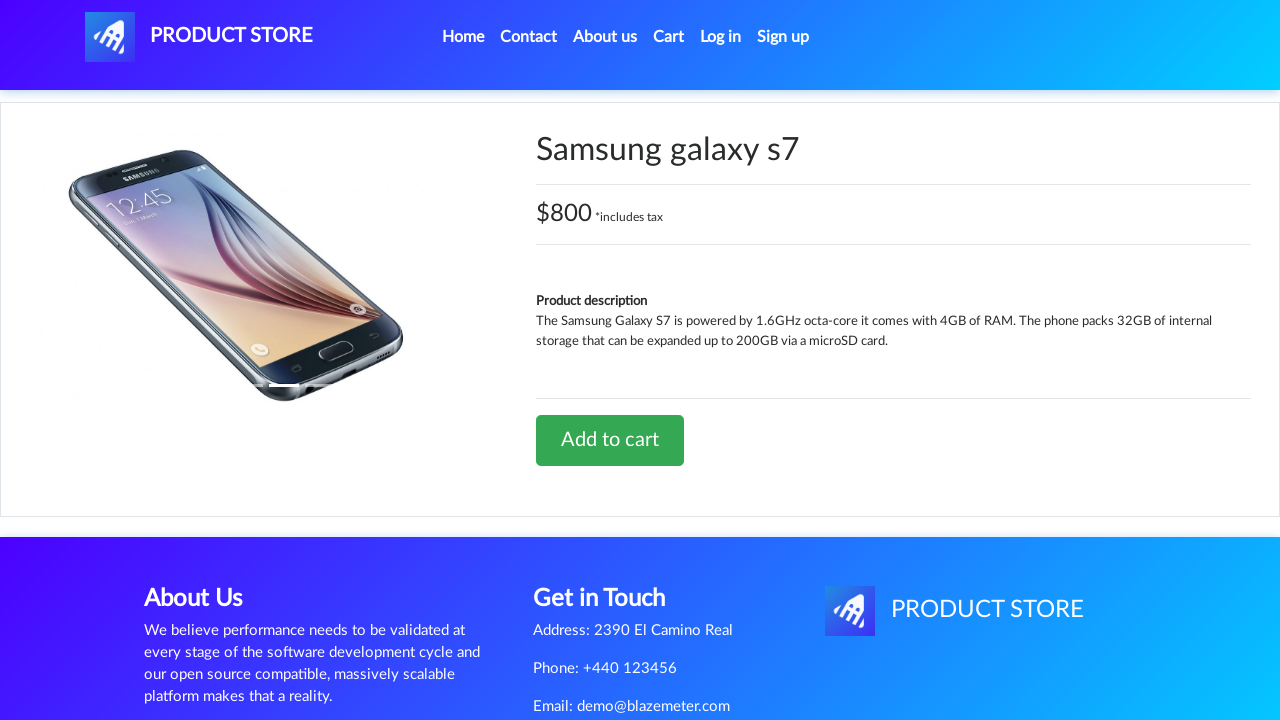